Tests the confirm alert functionality by clicking the confirm button, handling the confirmation dialog, and accepting it

Starting URL: https://demoqa.com/alerts

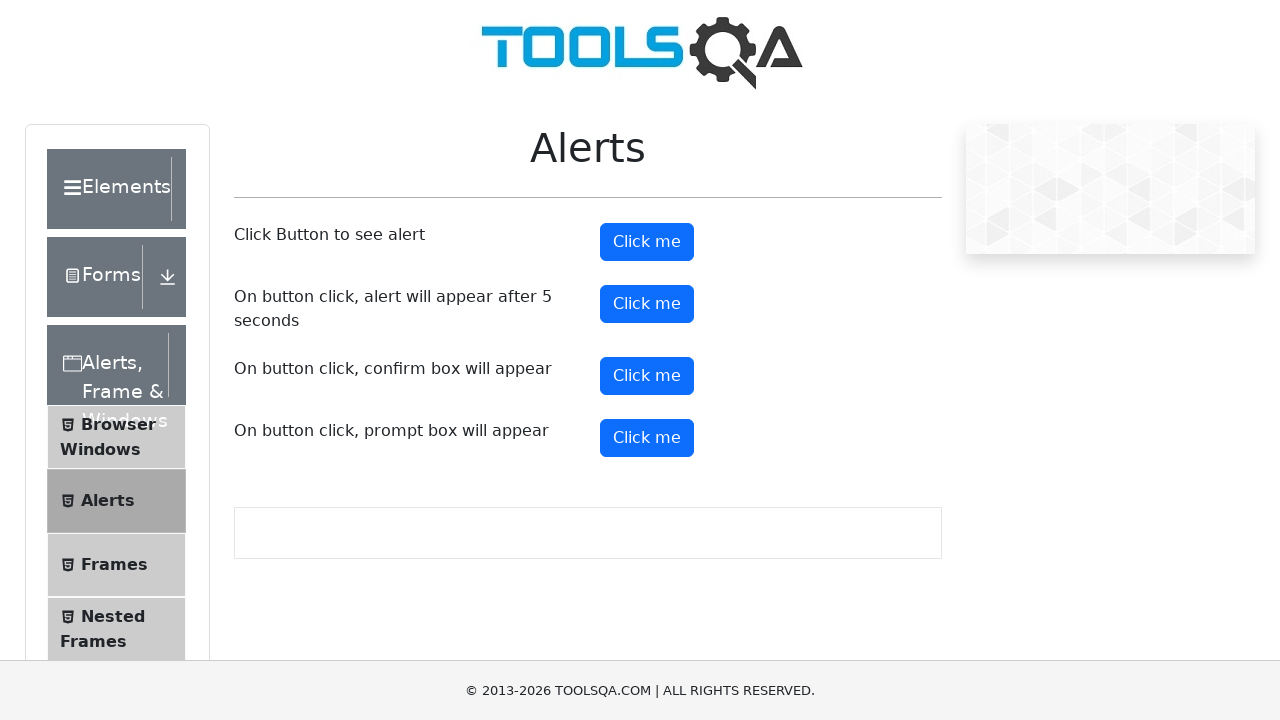

Set up dialog handler to accept confirmation dialogs
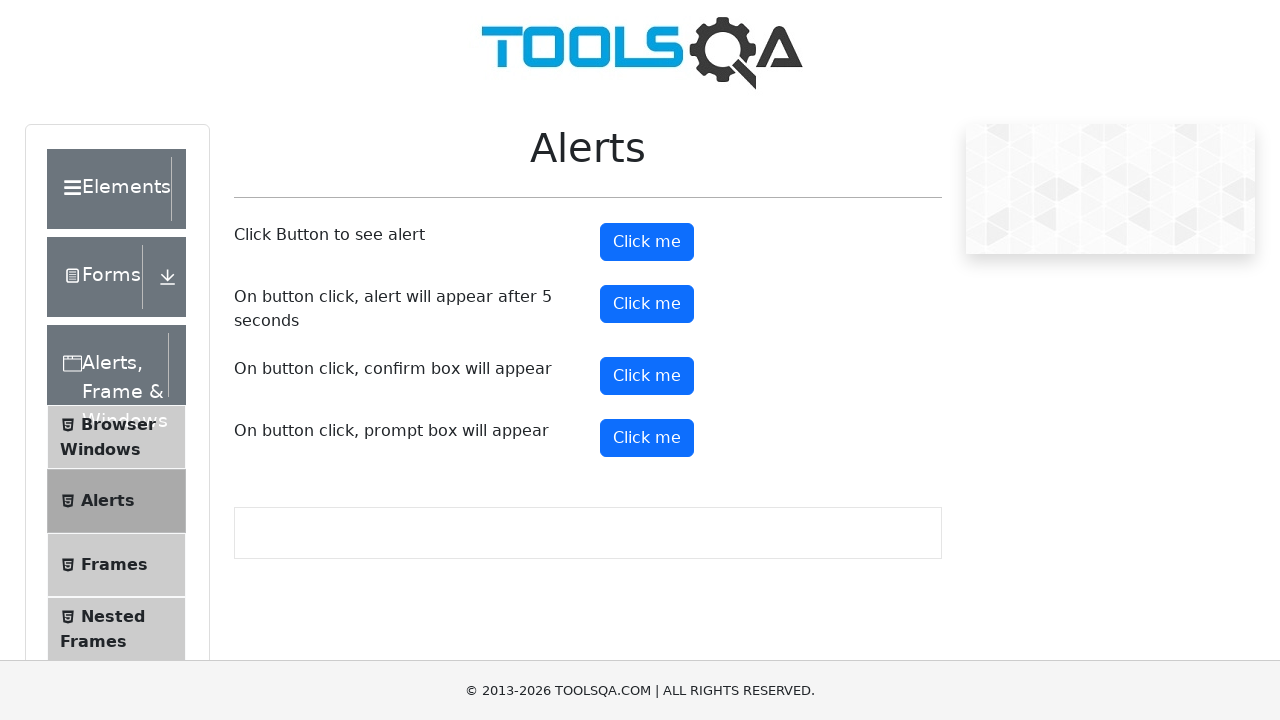

Clicked confirm button to trigger alert dialog at (647, 376) on #confirmButton
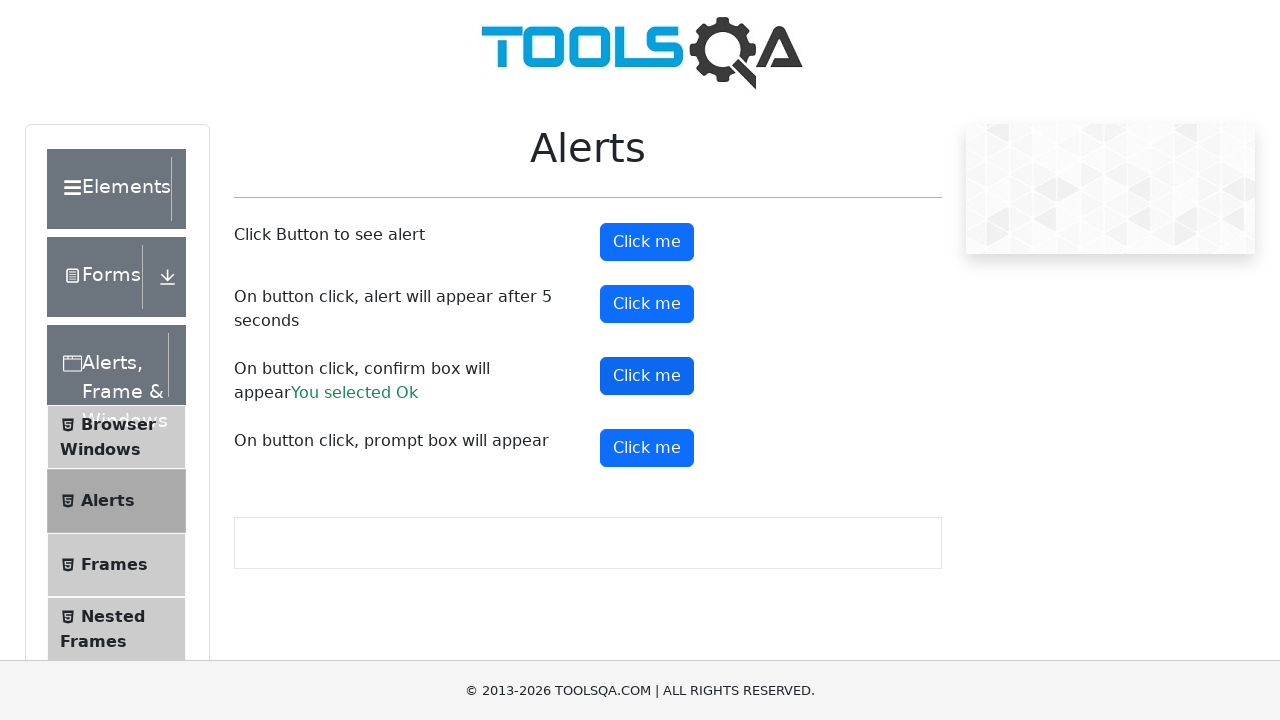

Confirmation result text appeared on page
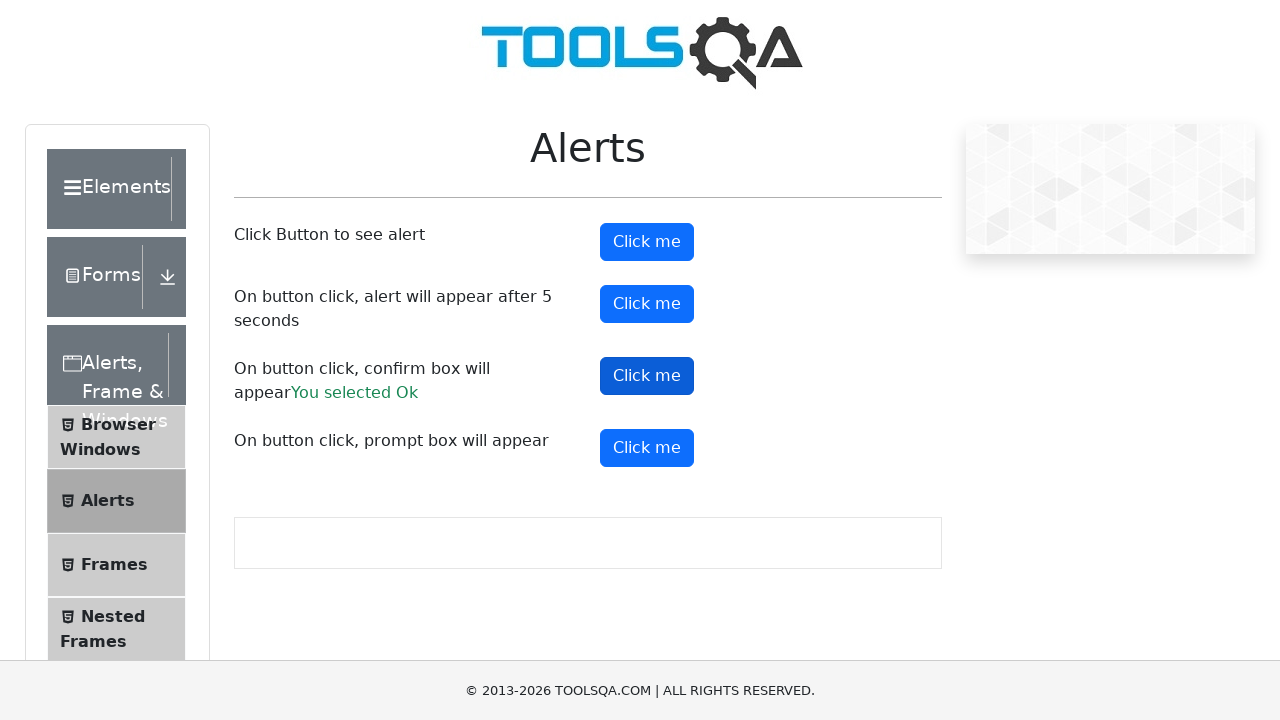

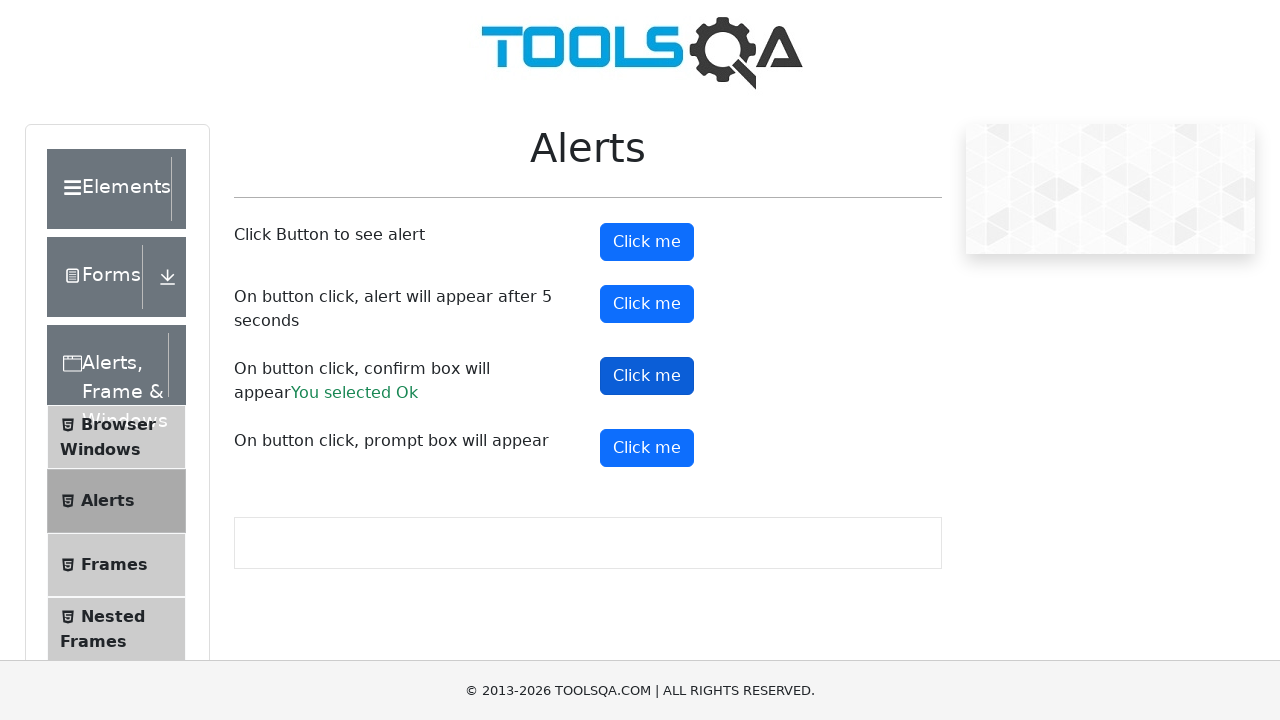